Tests right-click (context click) functionality by right-clicking a button and verifying a success message is displayed

Starting URL: https://demoqa.com/buttons

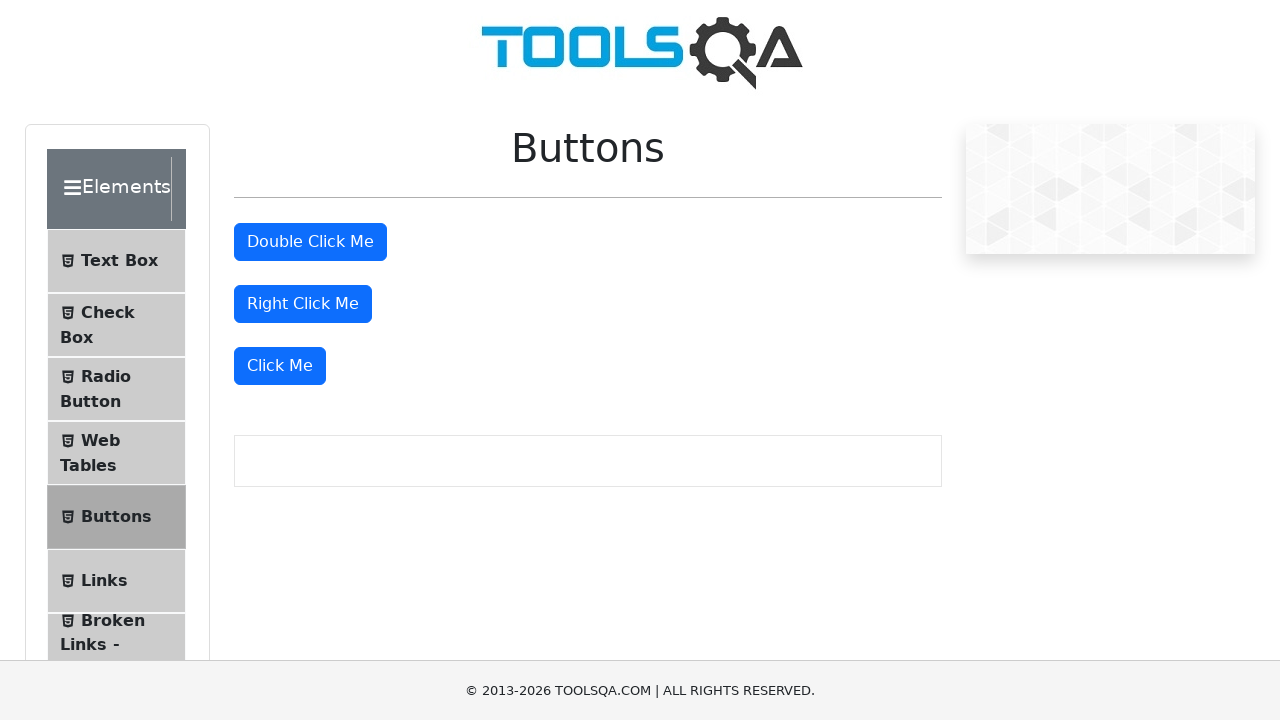

Right-clicked the right click button at (303, 304) on #rightClickBtn
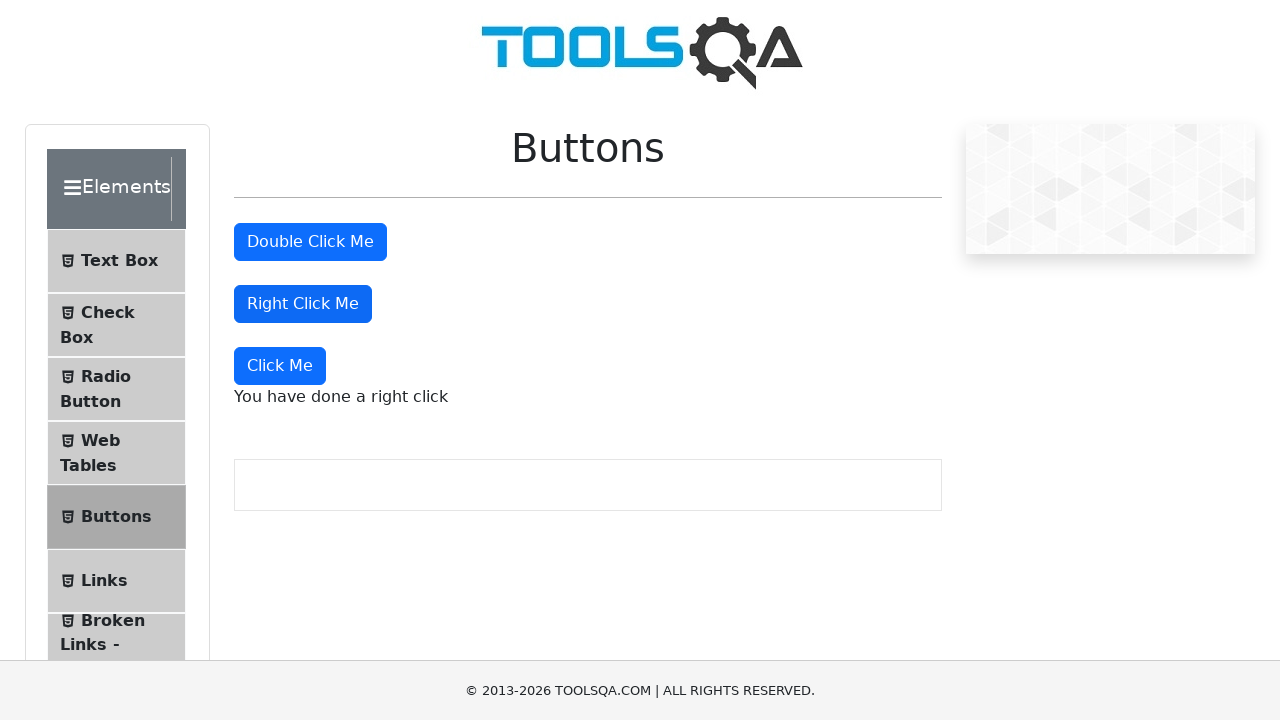

Right-click success message is now visible
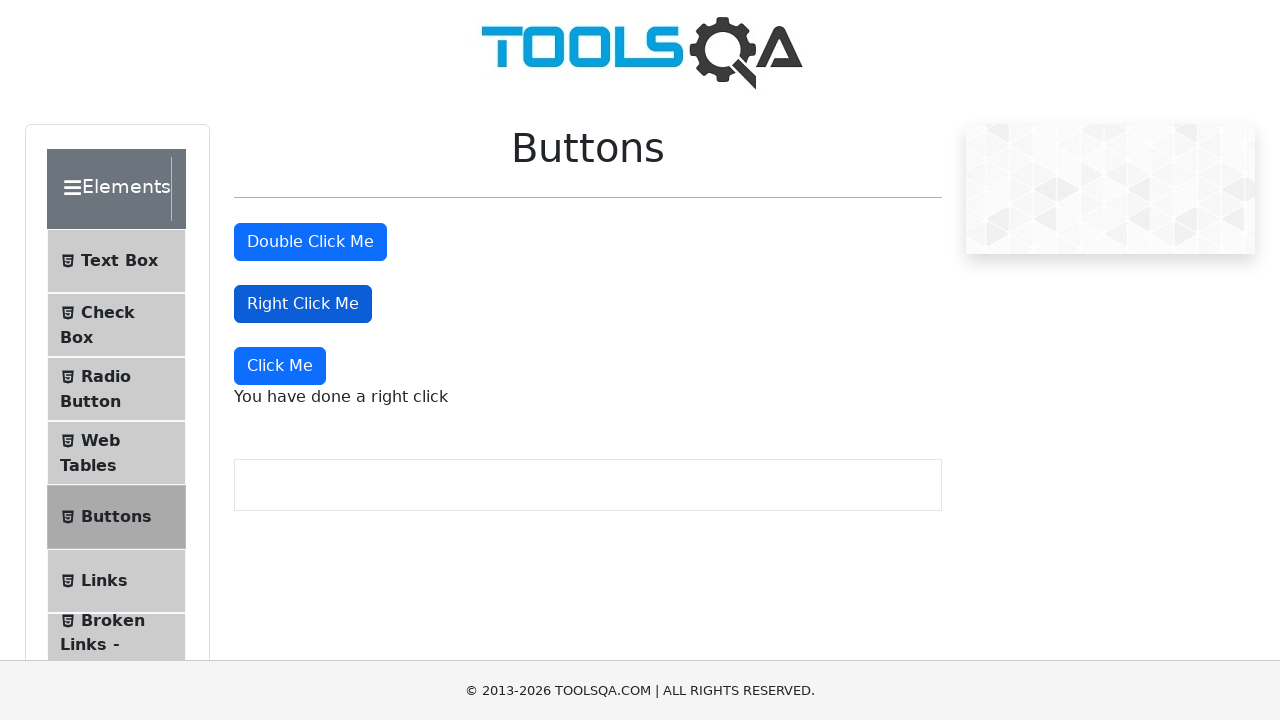

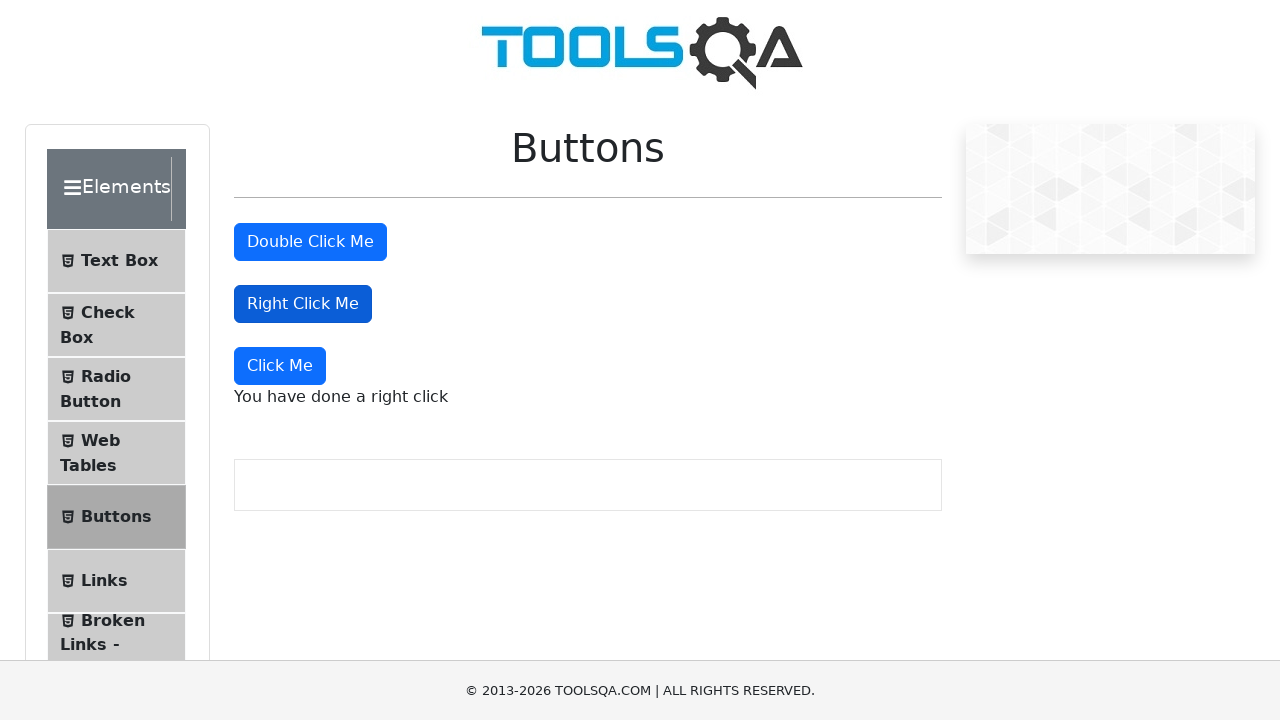